Tests table sorting functionality by clicking on the Last Name column header to sort in ascending and descending order

Starting URL: https://the-internet.herokuapp.com/tables

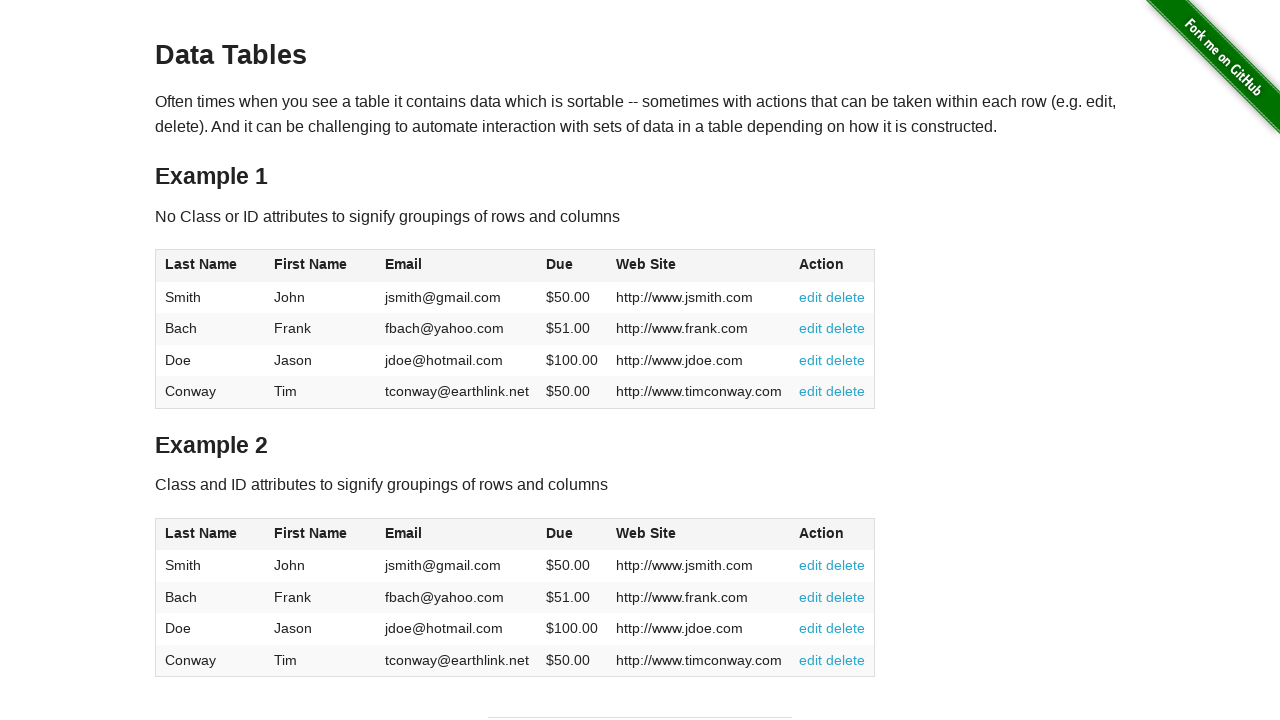

Clicked Last Name column header to sort in ascending order at (210, 266) on #table1 > thead > tr > th:nth-child(1)
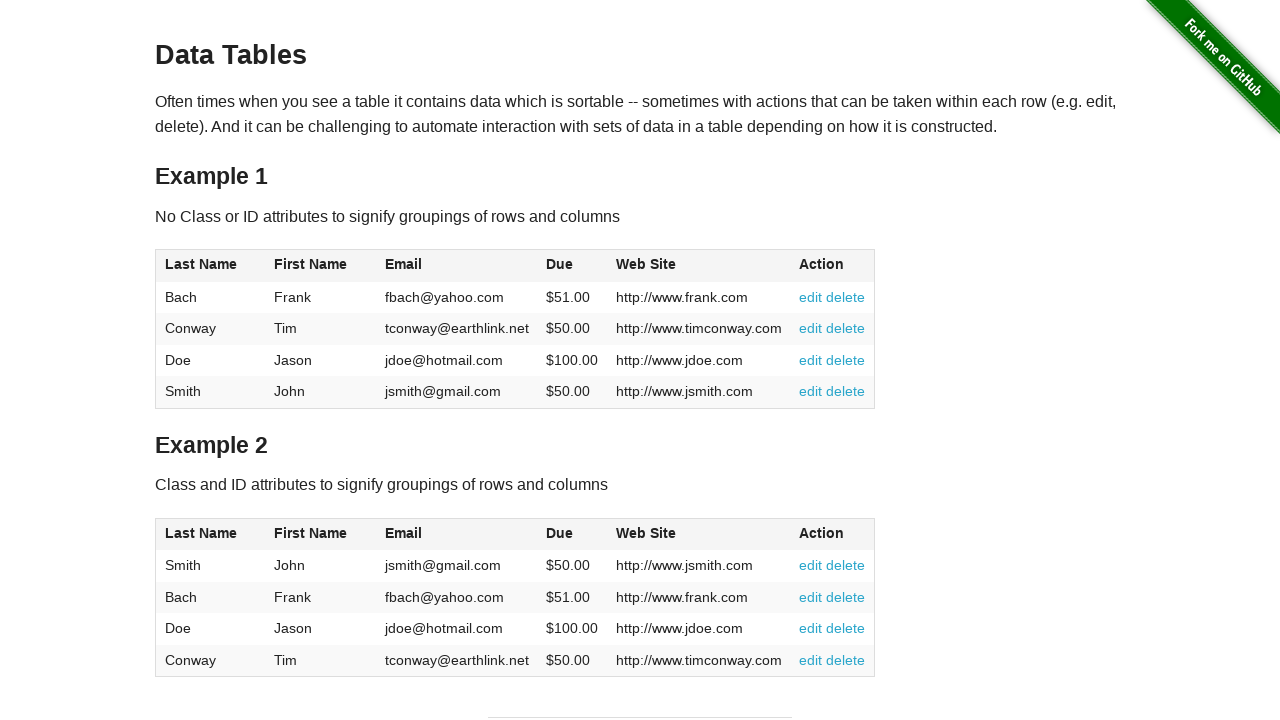

Waited 500ms for ascending sort to complete
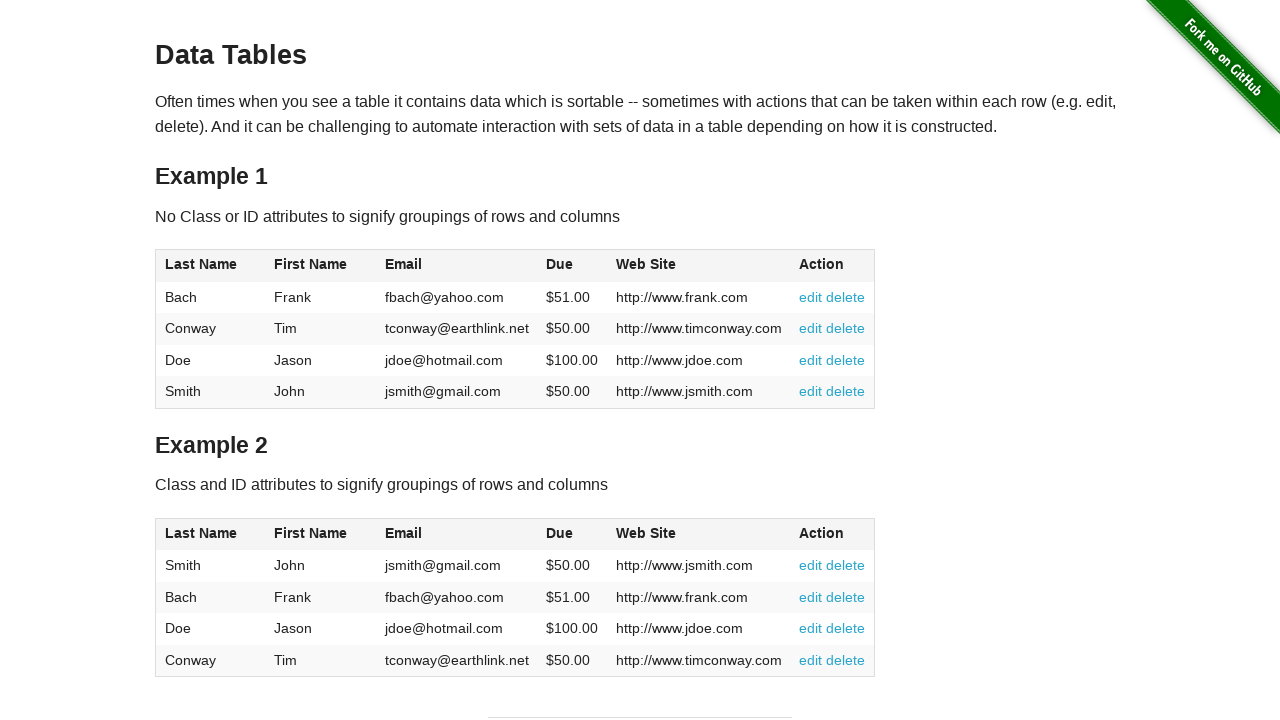

Clicked Last Name column header to sort in descending order at (210, 266) on #table1 > thead > tr > th:nth-child(1)
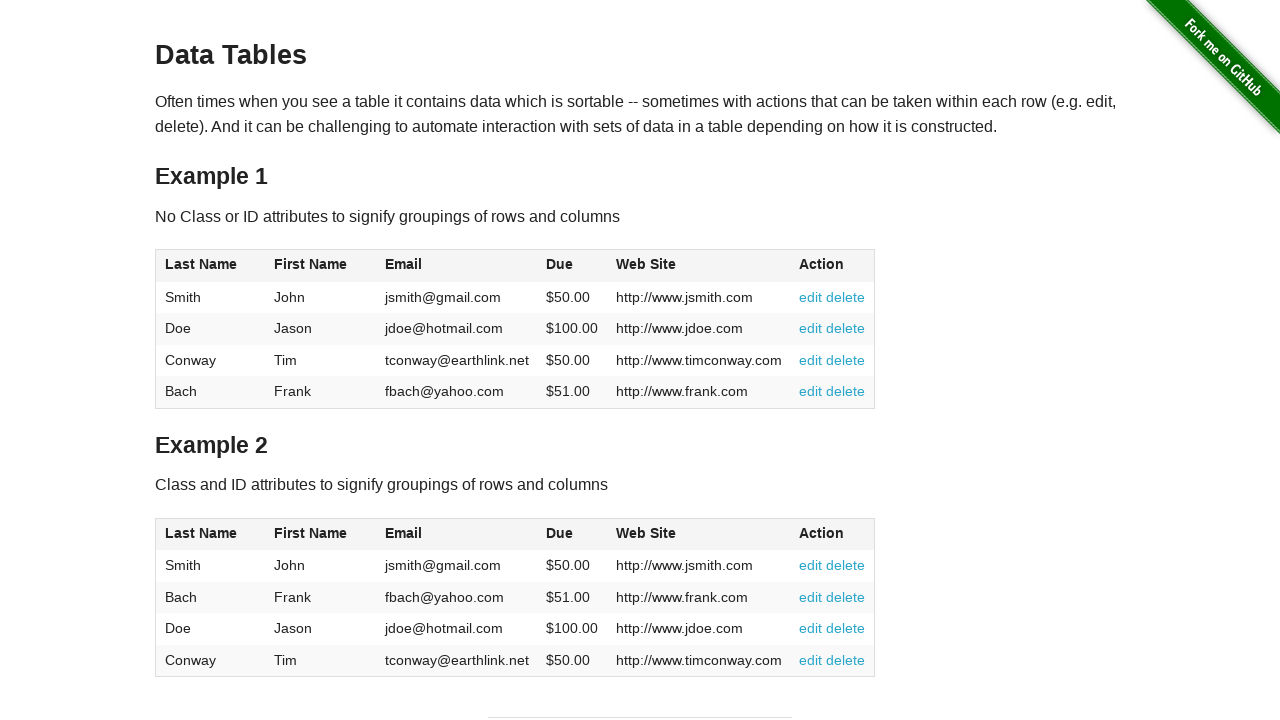

Waited 500ms for descending sort to complete
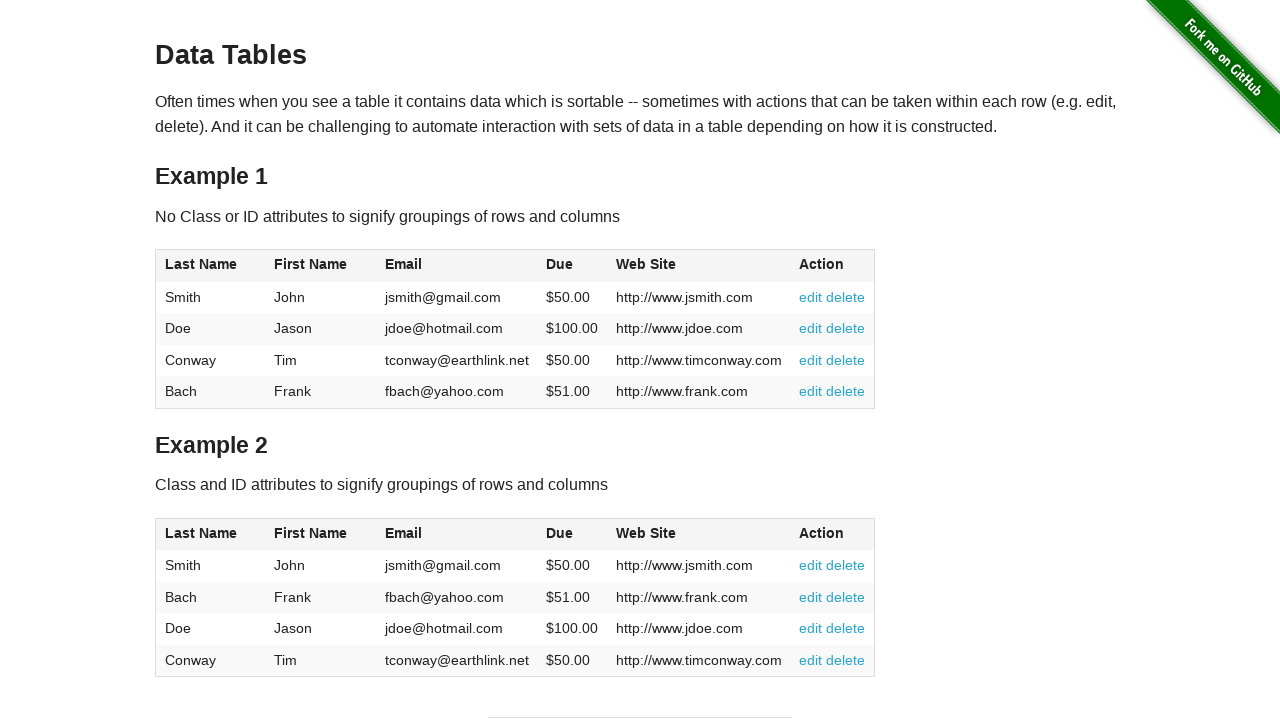

Verified table rows are present in the DOM
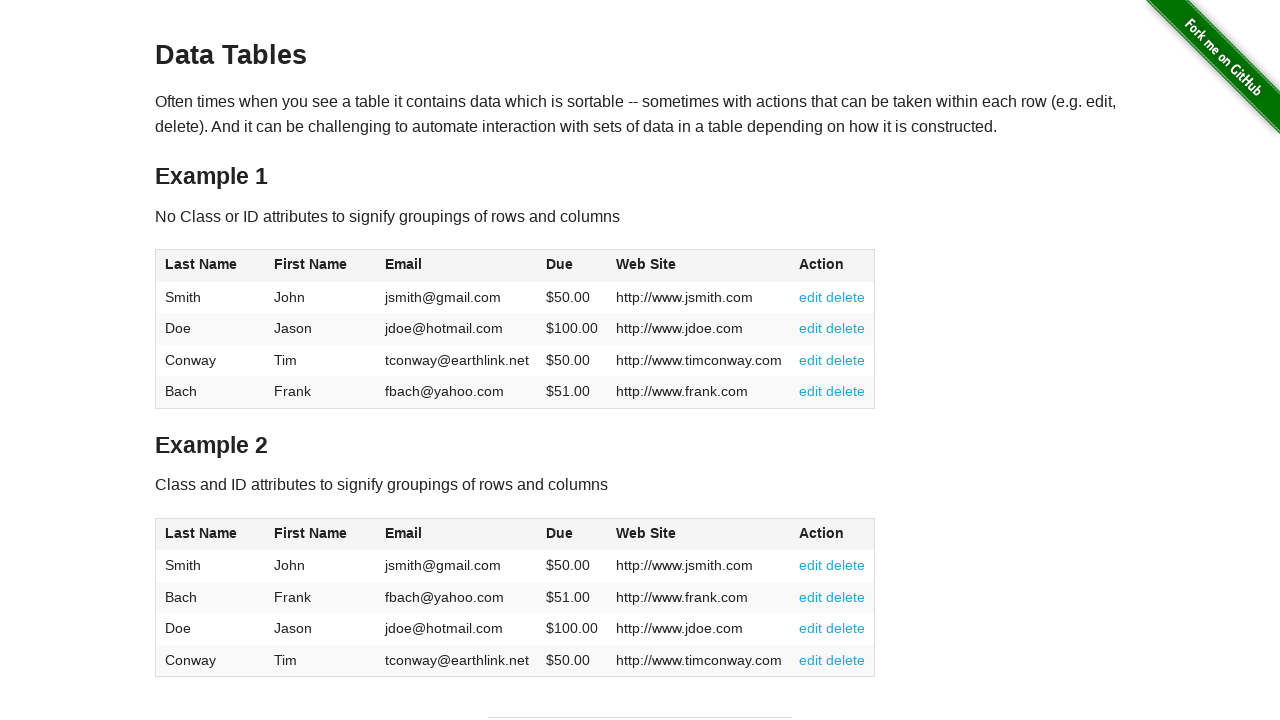

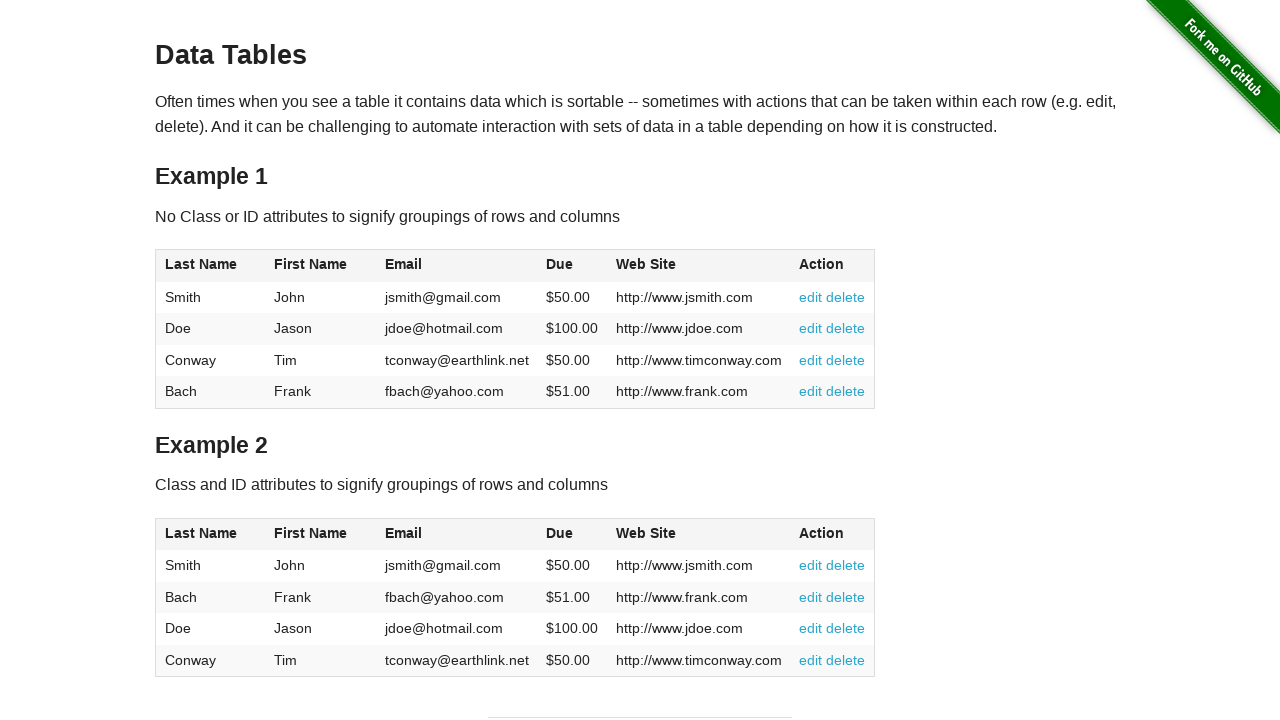